Tests browser alert handling by clicking on "Alert with OK & Cancel" tab, triggering a confirm box alert, and dismissing it

Starting URL: http://demo.automationtesting.in/Alerts.html

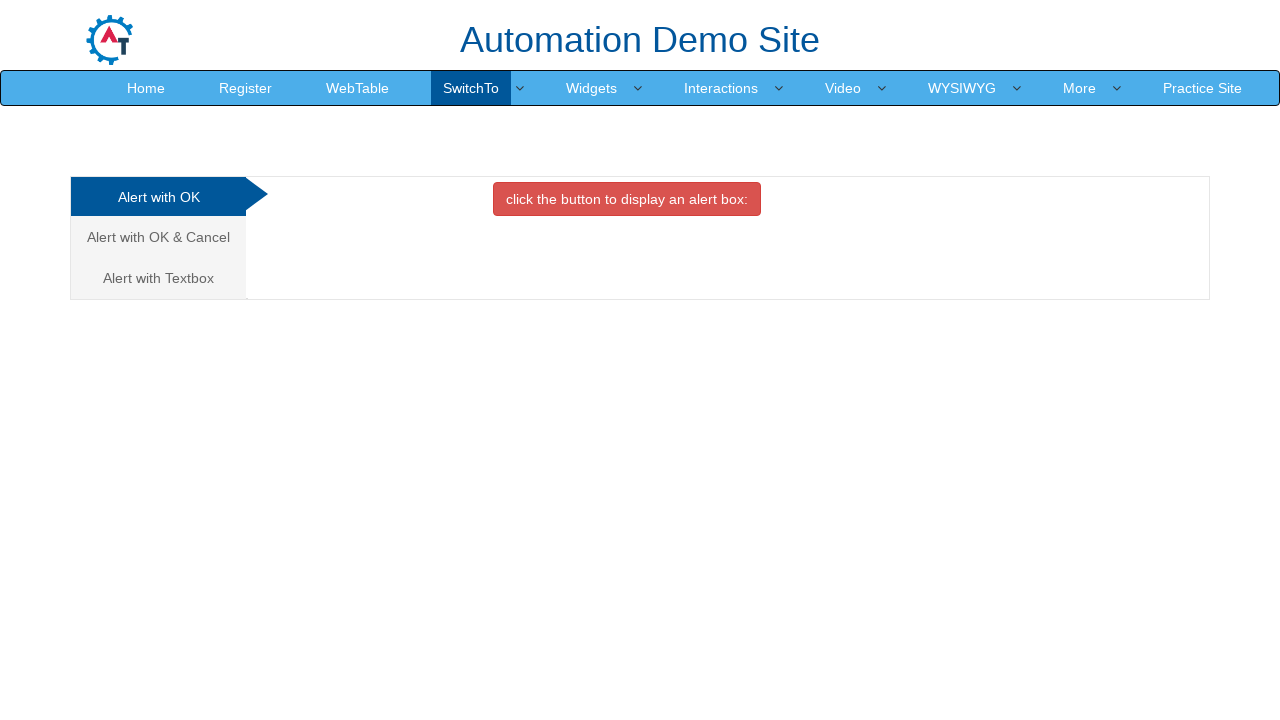

Clicked on 'Alert with OK & Cancel' tab at (158, 237) on text=Alert with OK & Cancel
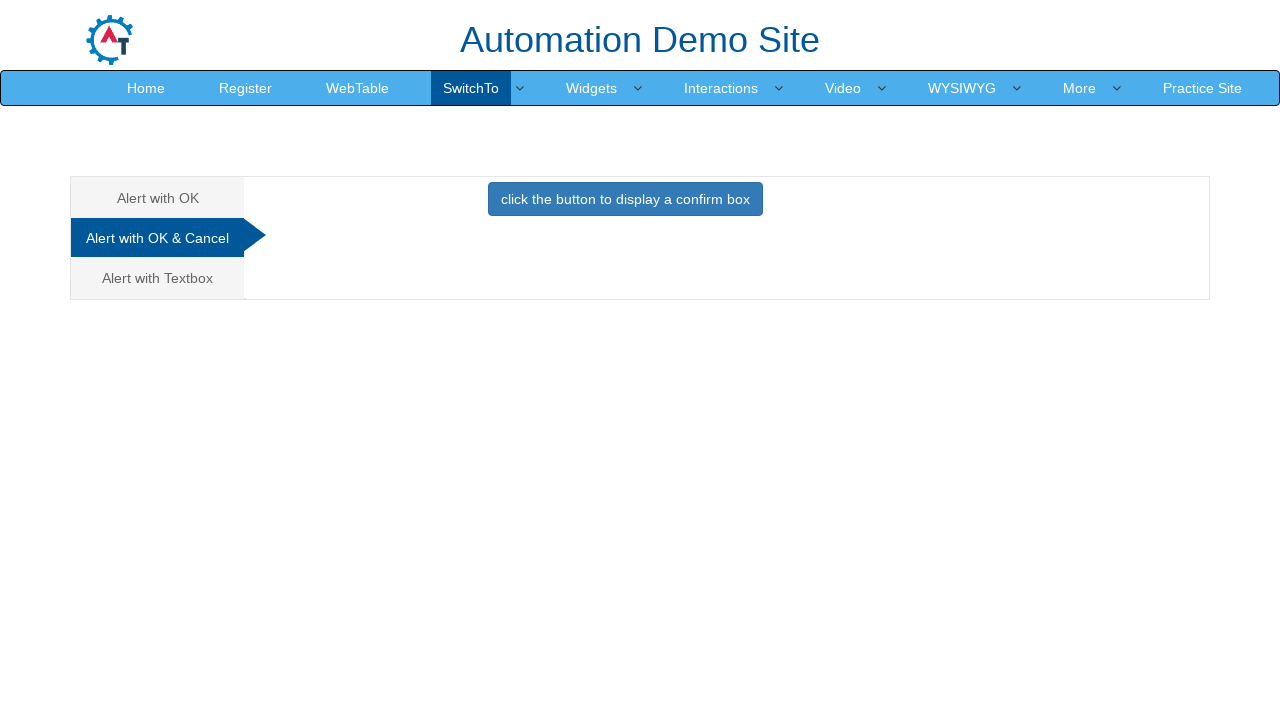

Clicked button to trigger confirm box alert at (625, 199) on button[onclick='confirmbox()']
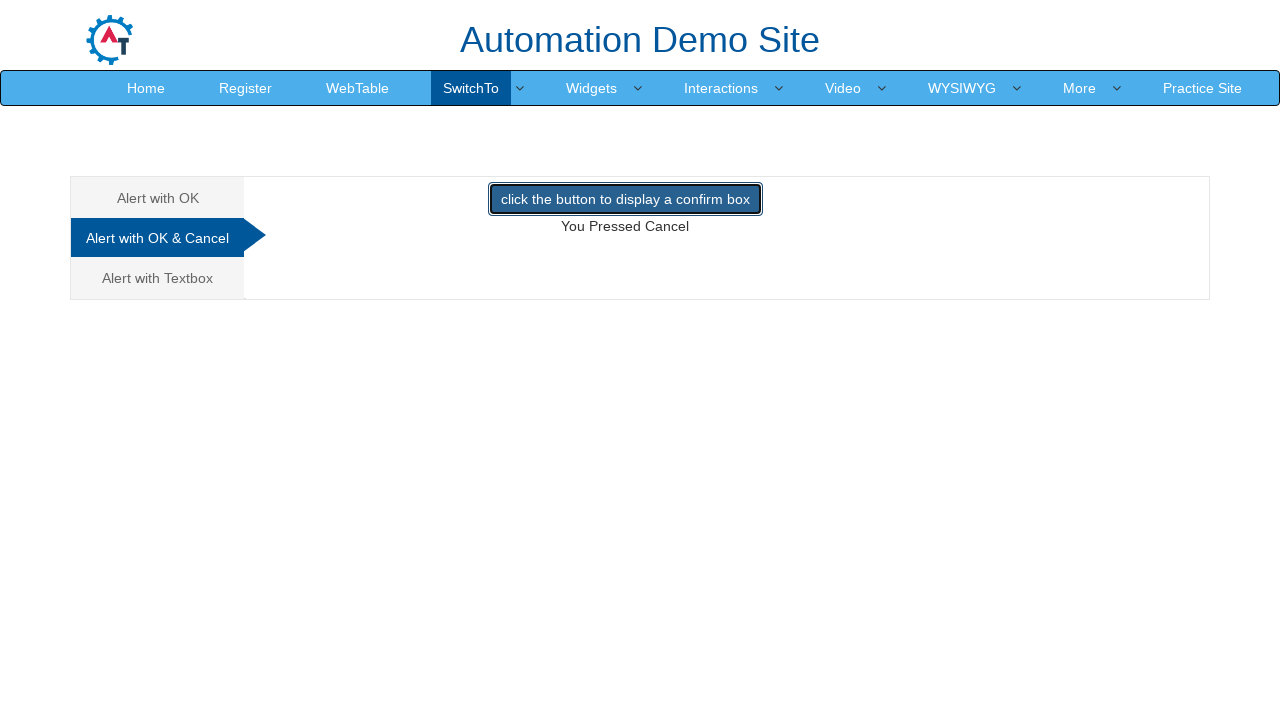

Registered dialog handler to dismiss alerts
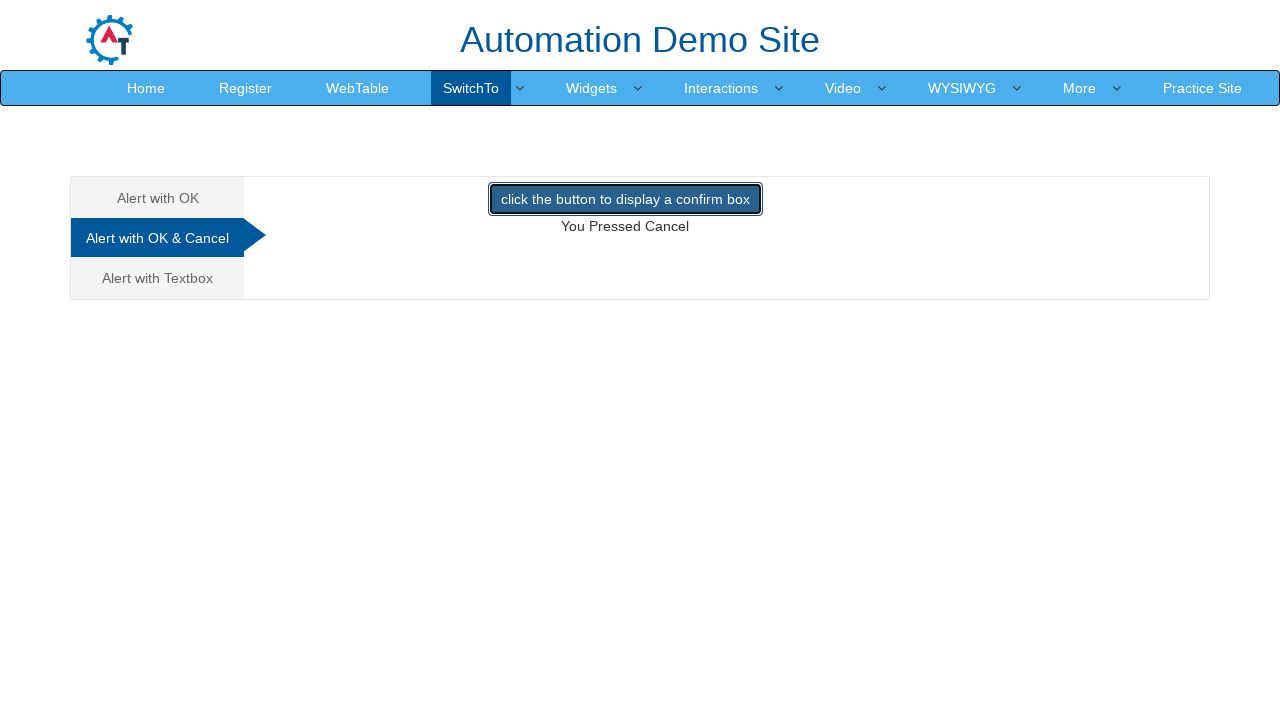

Re-clicked confirm box button to trigger dialog with handler in place at (625, 199) on button[onclick='confirmbox()']
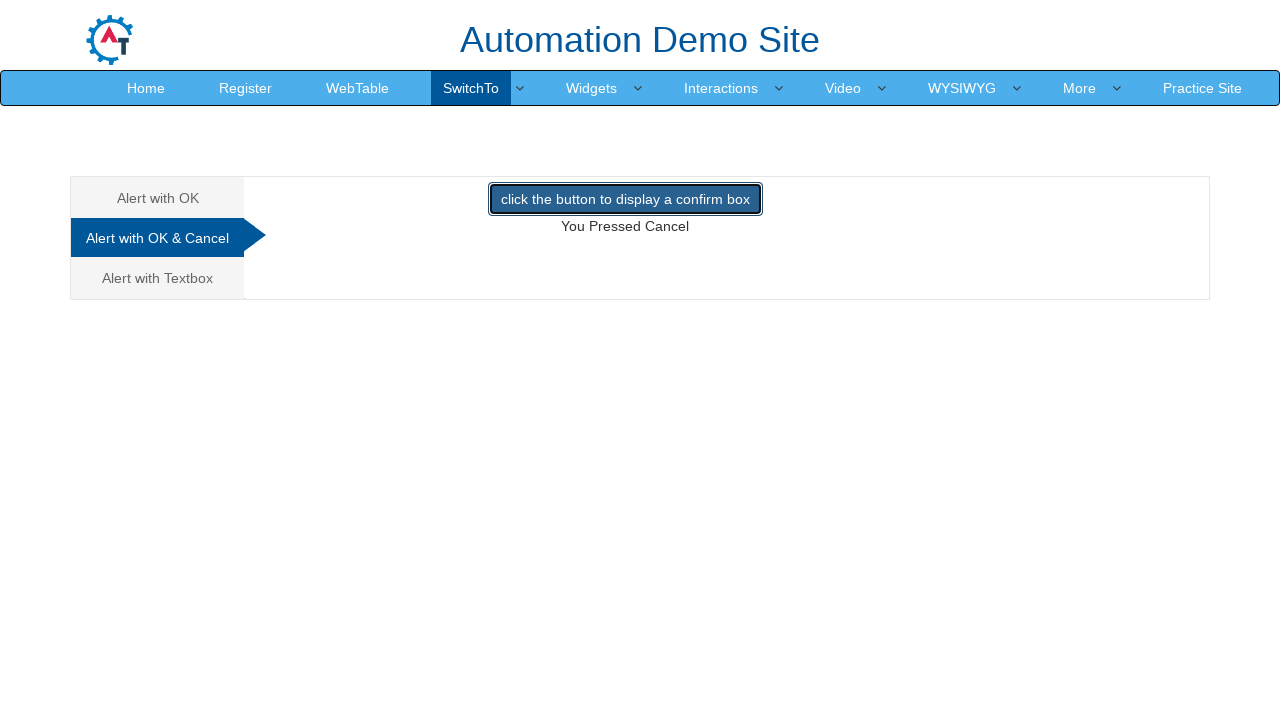

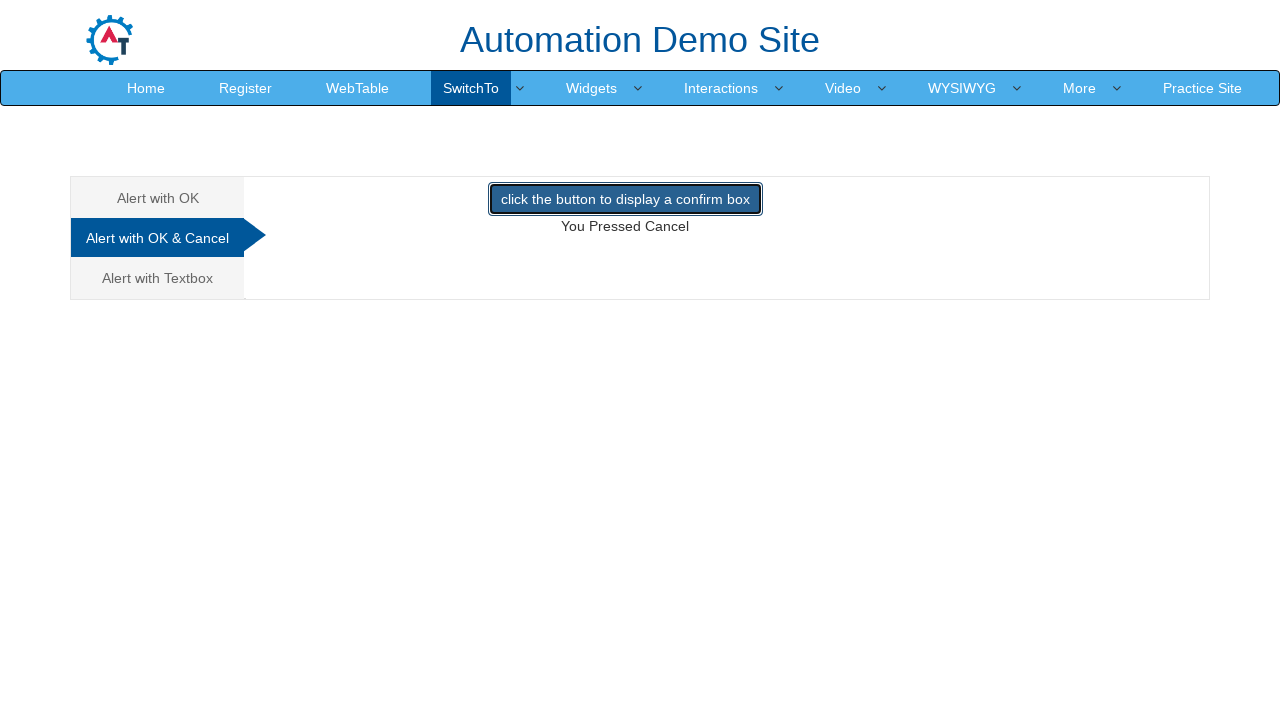